Tests that entering a number below 50 shows the error message "Number is too small"

Starting URL: https://kristinek.github.io/site/tasks/enter_a_number

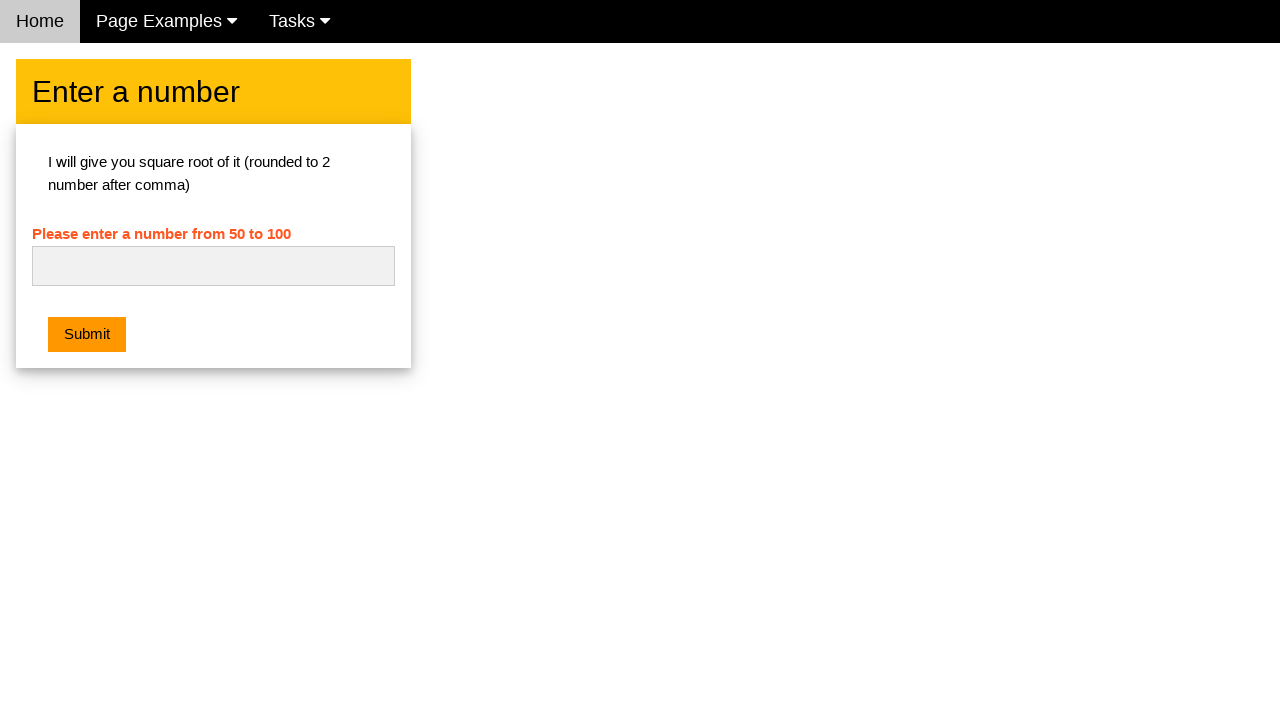

Filled number input field with '30' (below minimum of 50) on #numb
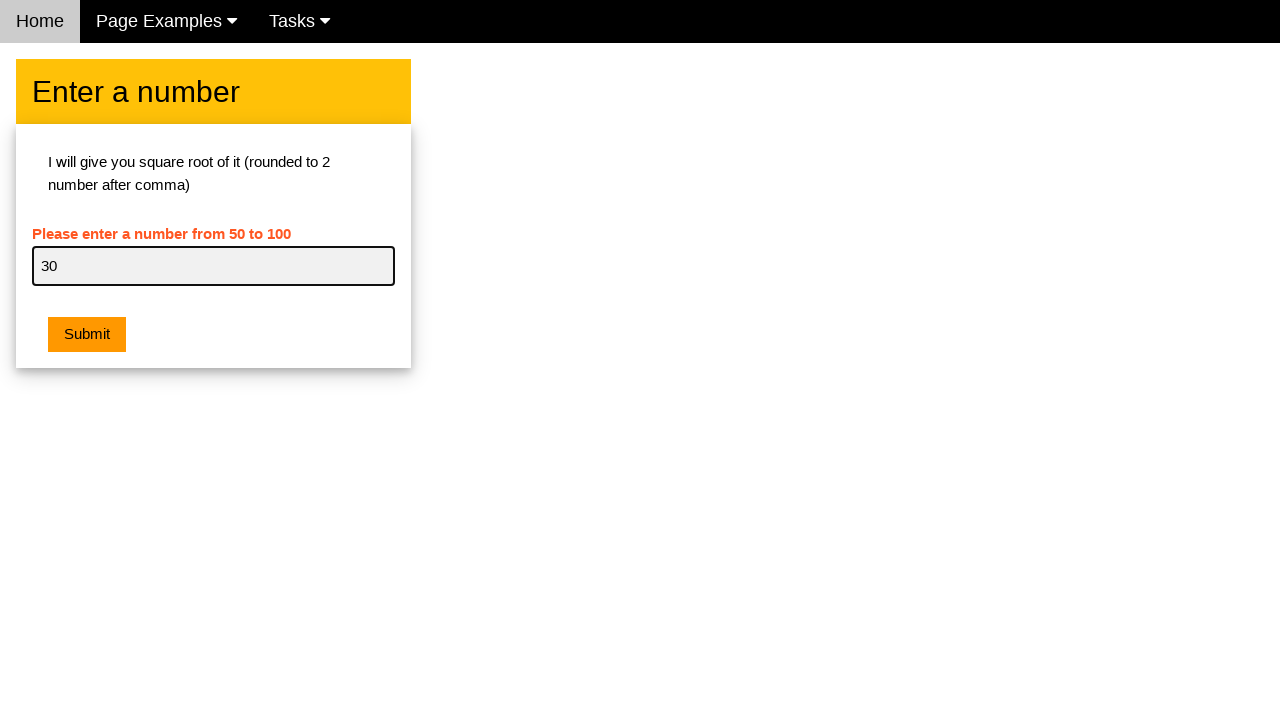

Clicked submit button to validate the number at (87, 335) on button[type='button']
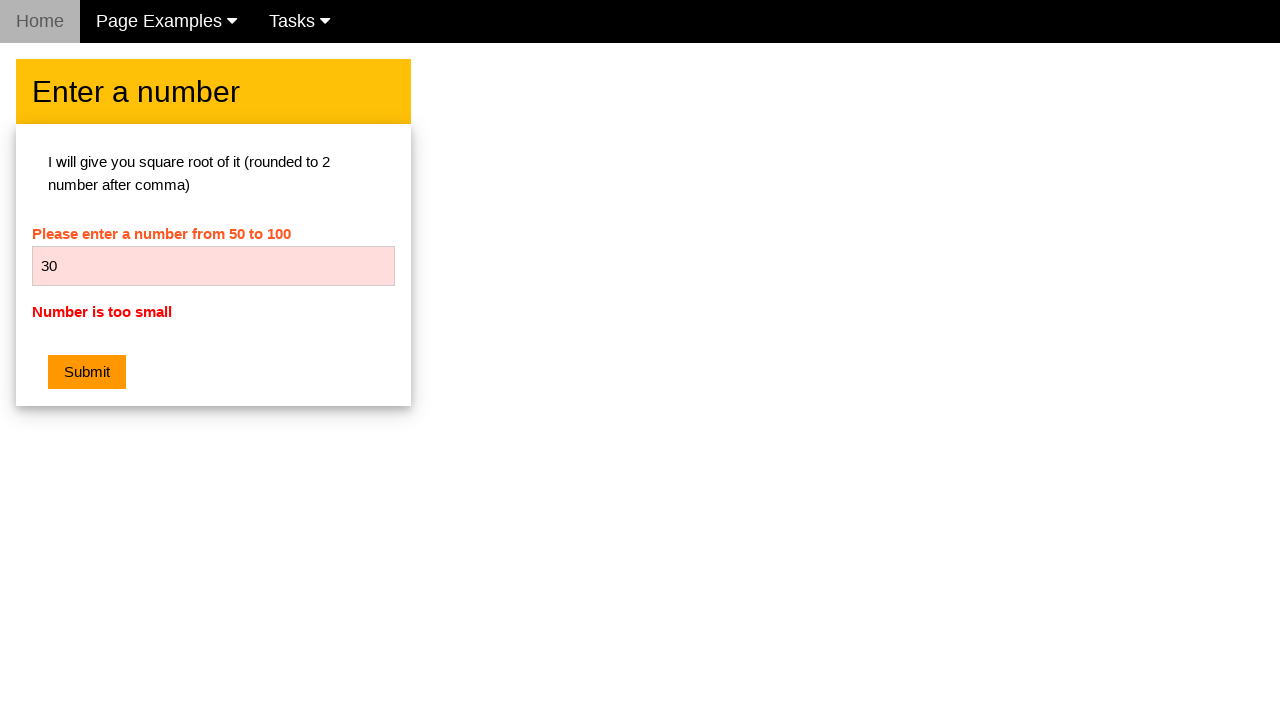

Retrieved error message text from the page
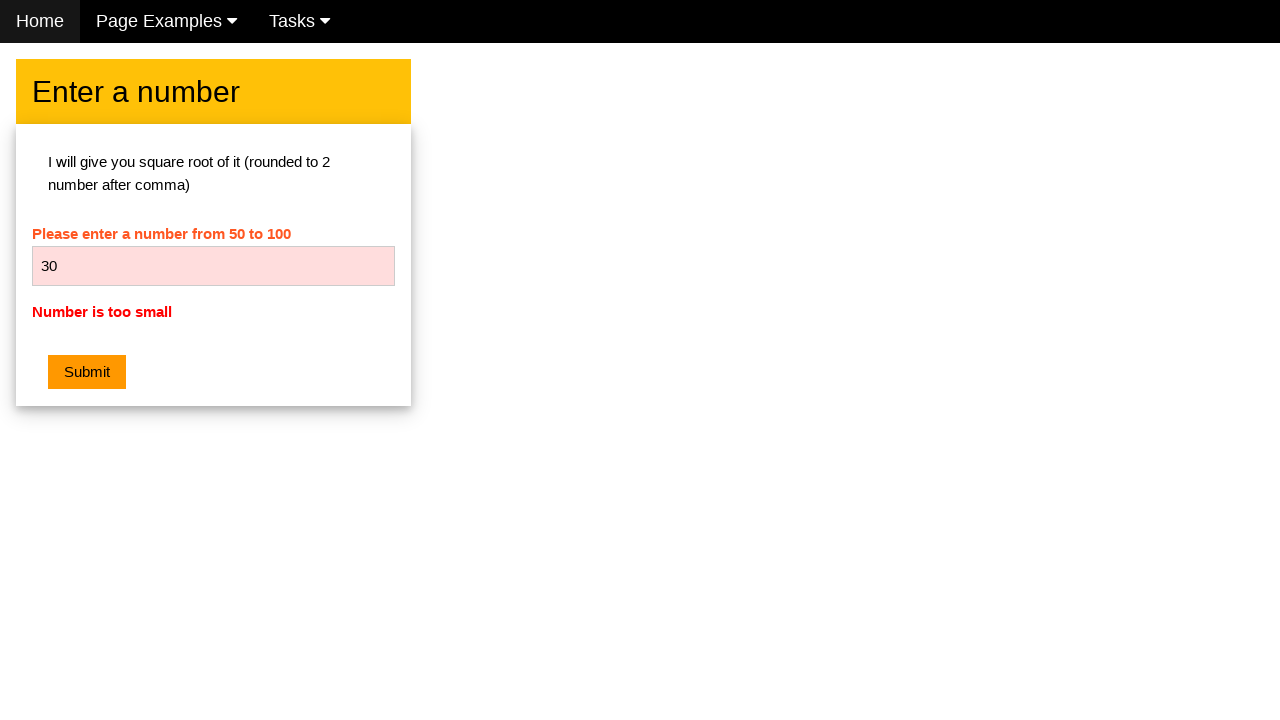

Verified error message is 'Number is too small'
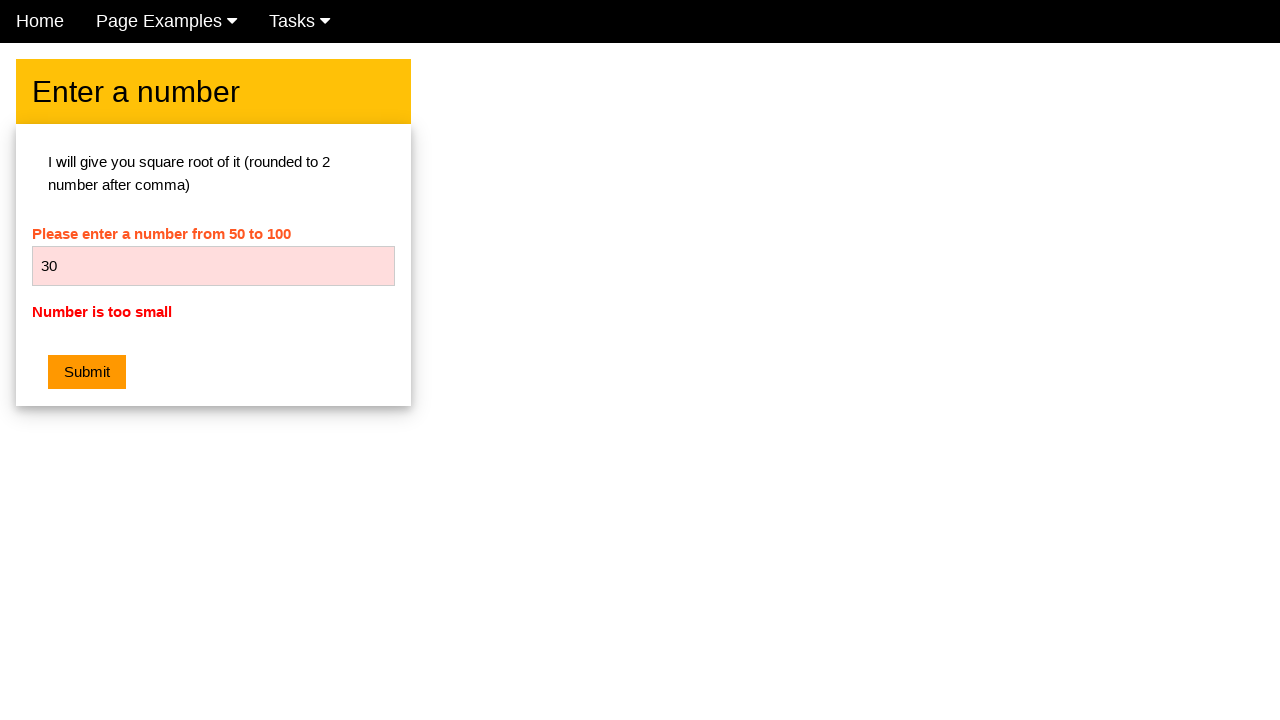

Cleared the number input field on #numb
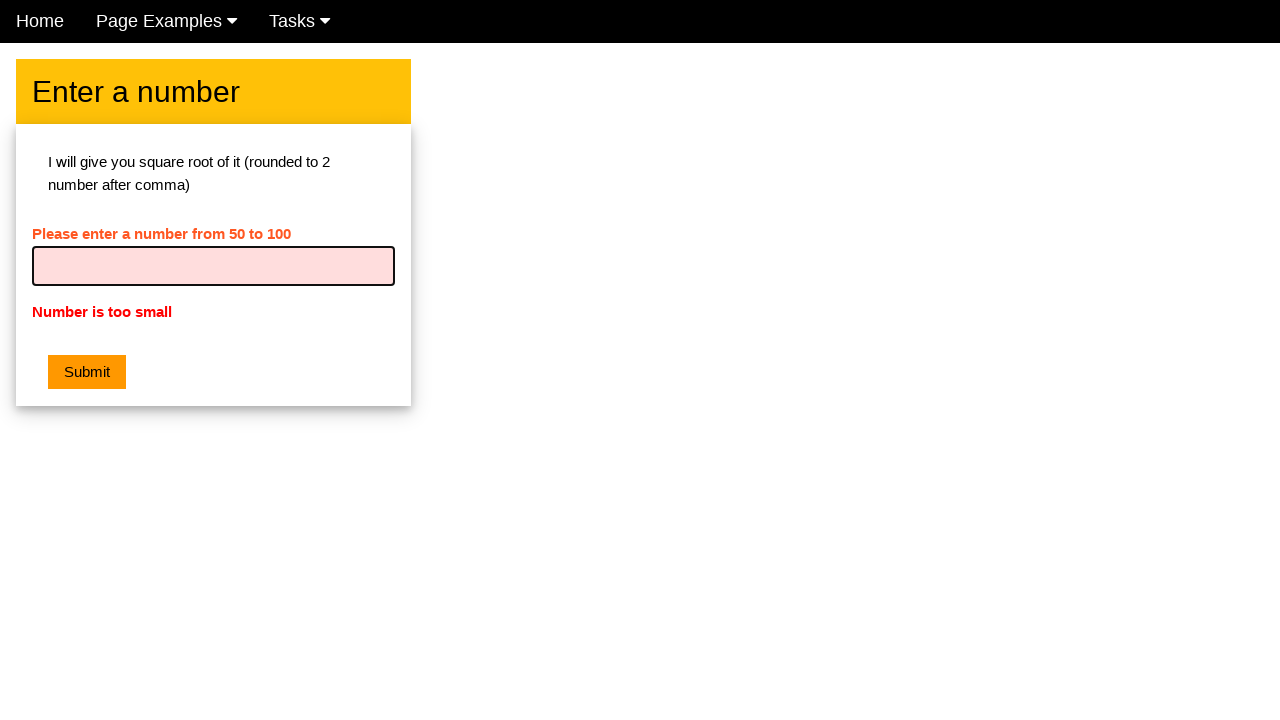

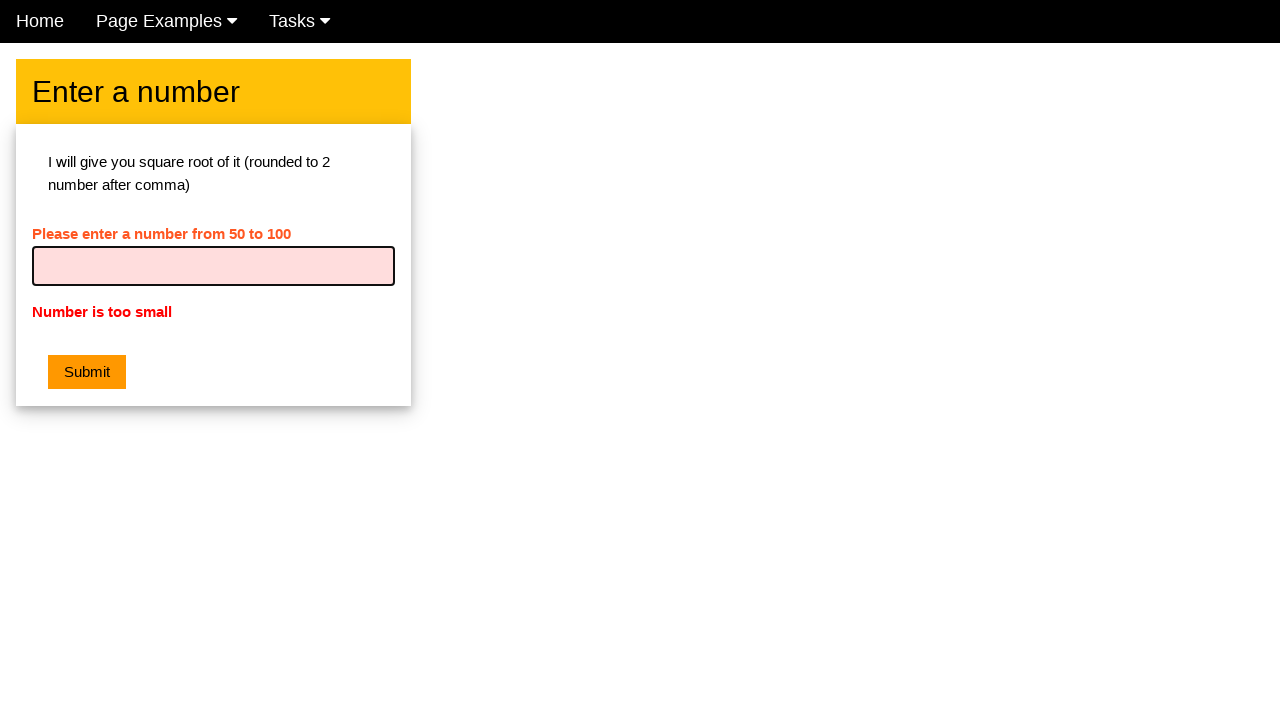